Navigates to the Playwright site and clicks the "Get started" link to navigate to the installation page

Starting URL: https://playwright.dev/

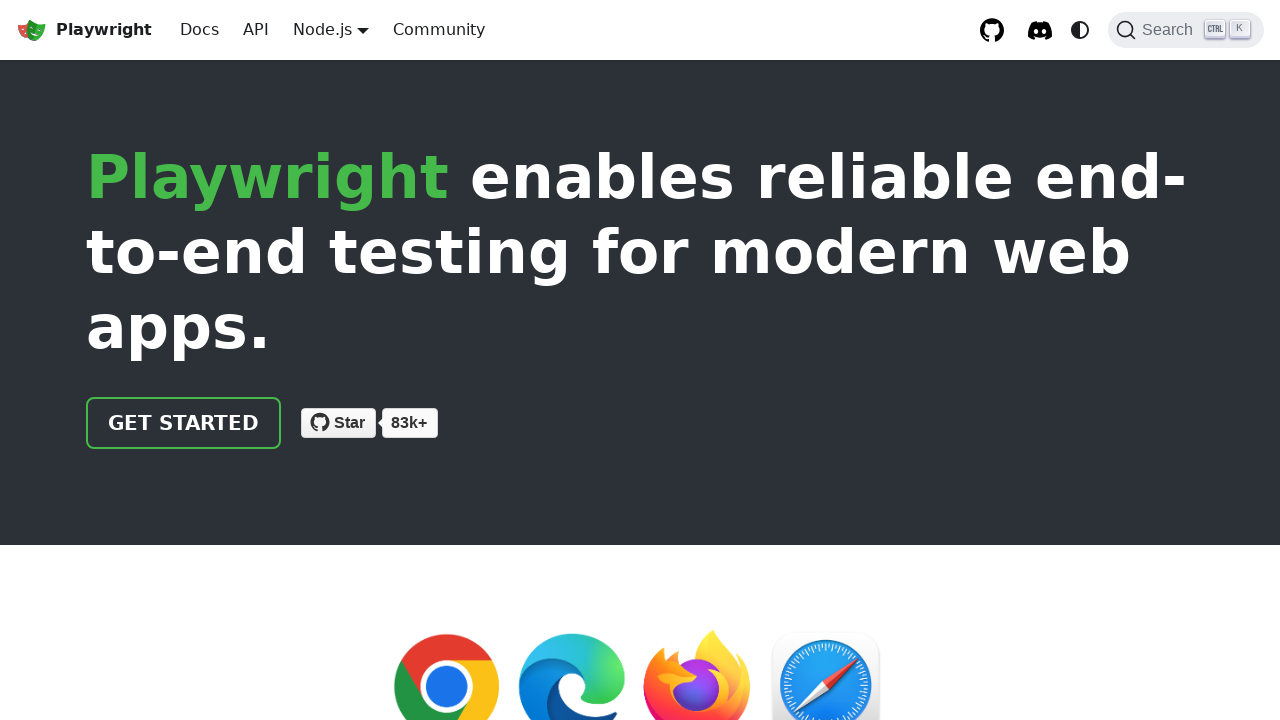

Navigated to Playwright homepage
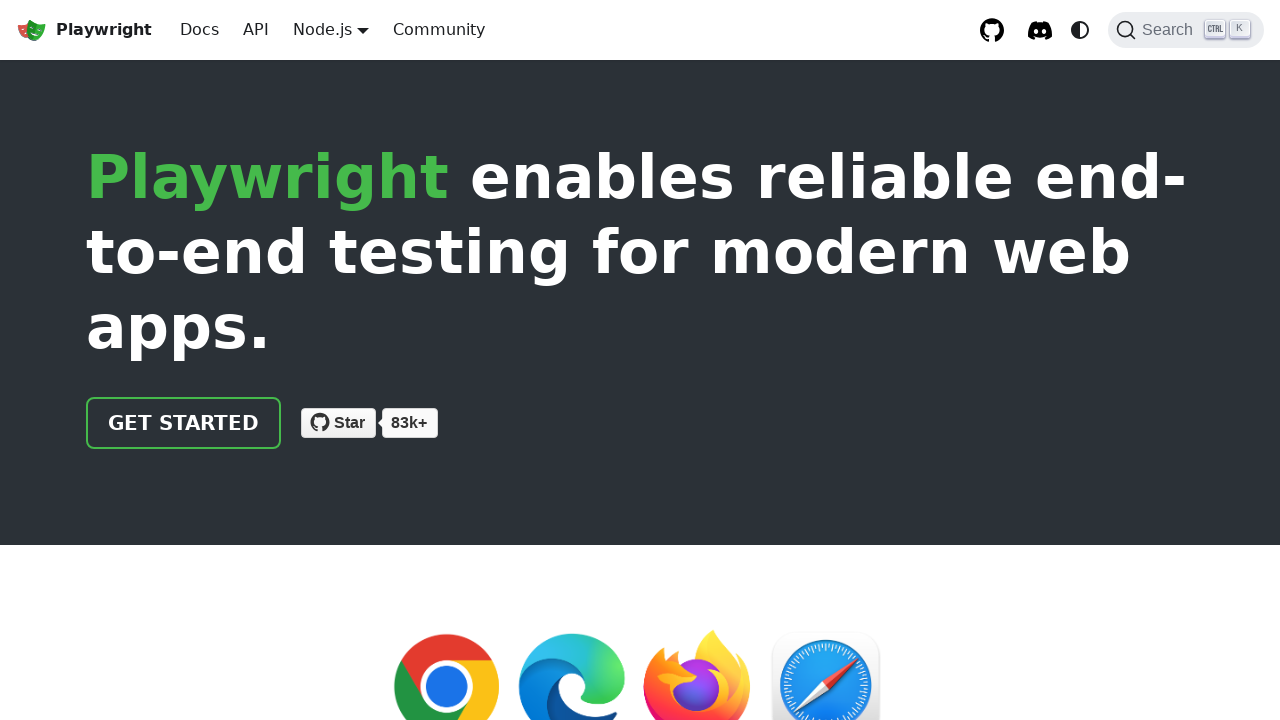

Clicked 'Get started' link to navigate to installation page at (184, 423) on internal:role=link[name="Get started"i]
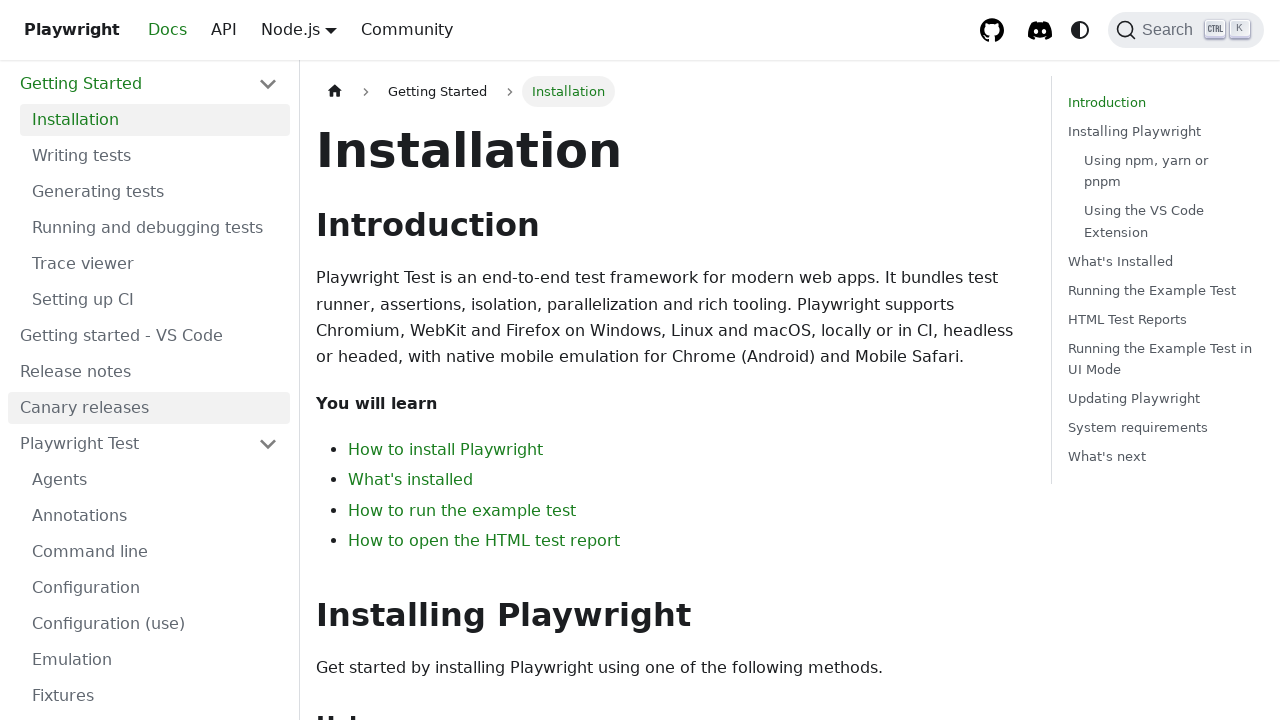

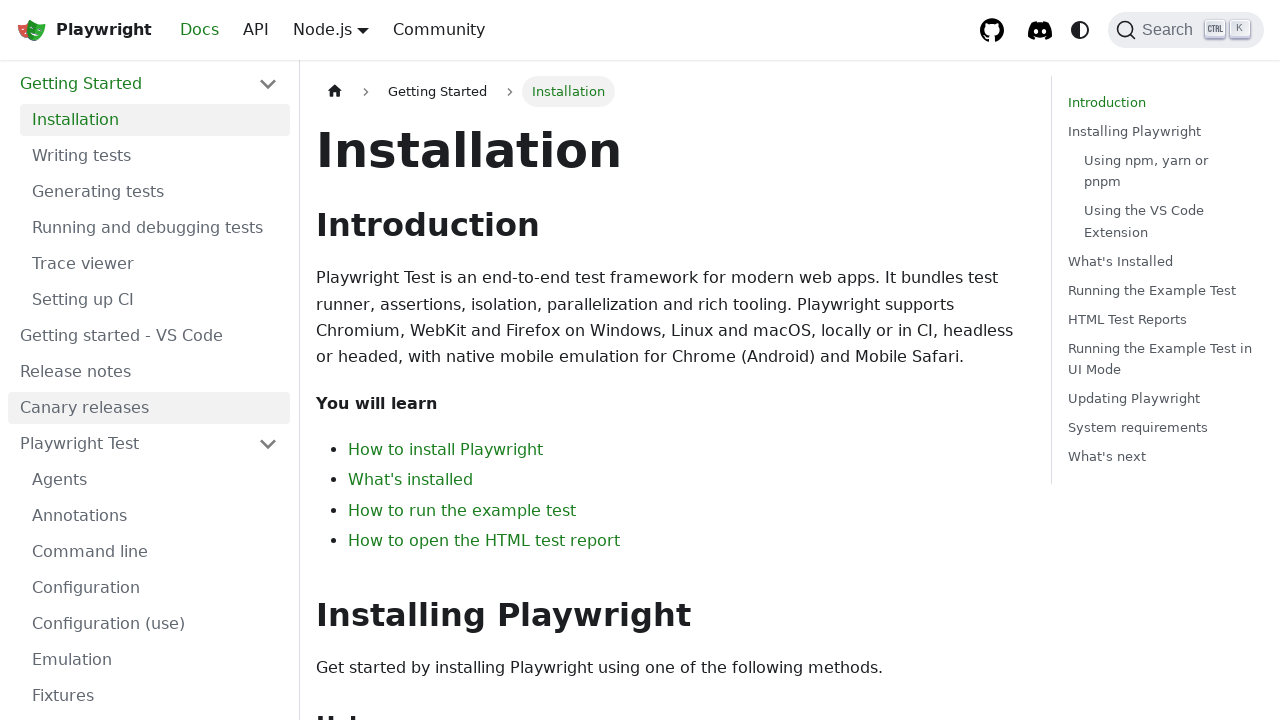